Solves a math captcha by calculating a mathematical expression, filling the answer, checking checkboxes, and submitting the form

Starting URL: http://suninjuly.github.io/math.html

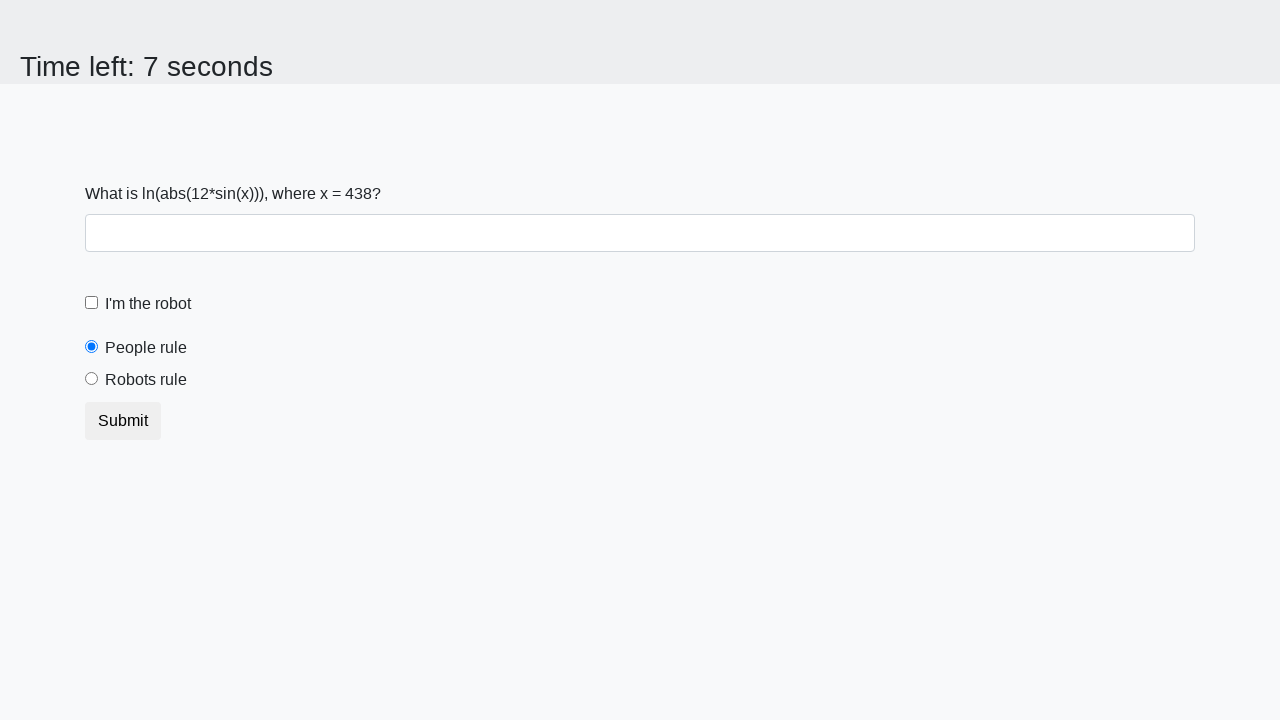

Retrieved mathematical expression value from input field
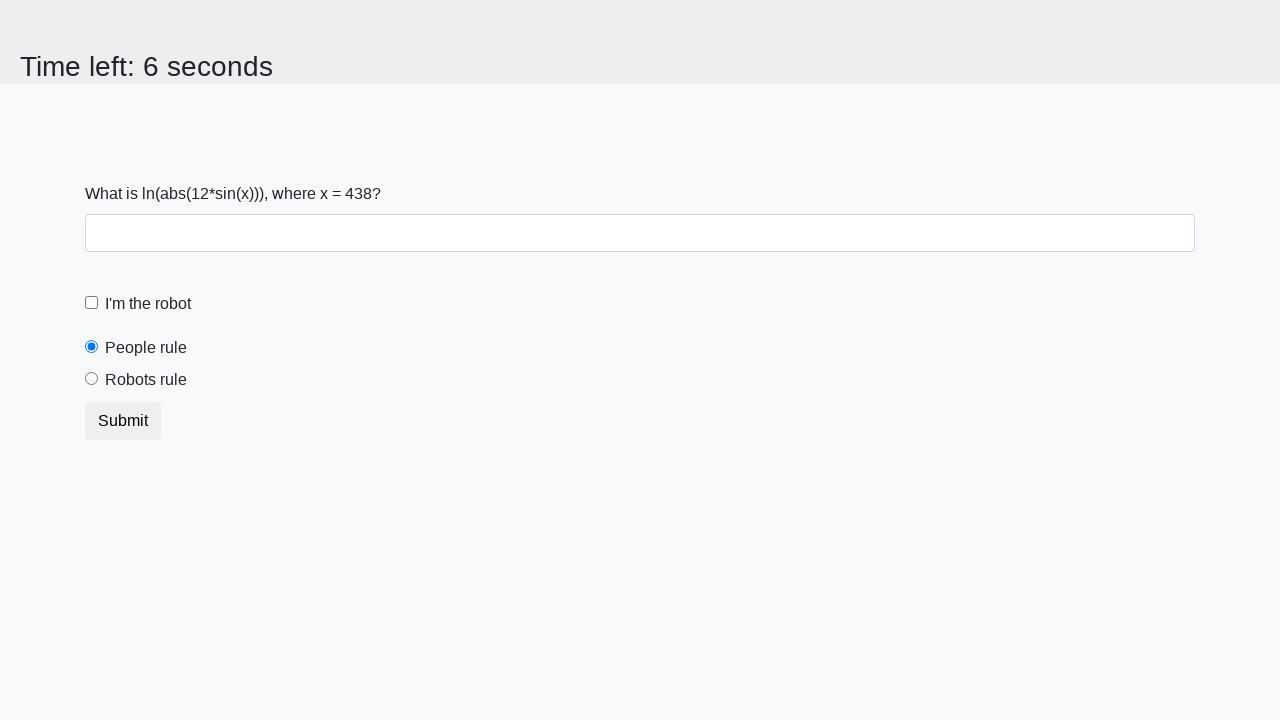

Filled answer field with calculated mathematical result on #answer
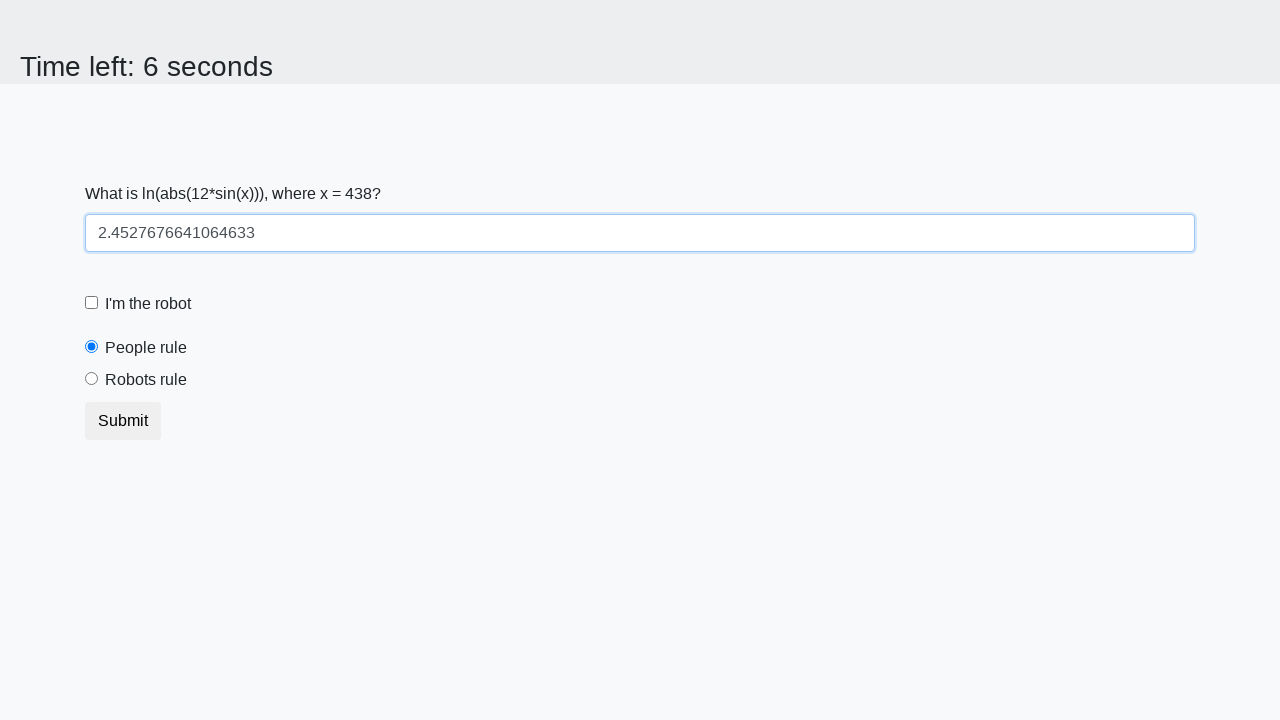

Clicked the 'I am a robot' checkbox at (148, 304) on [for='robotCheckbox']
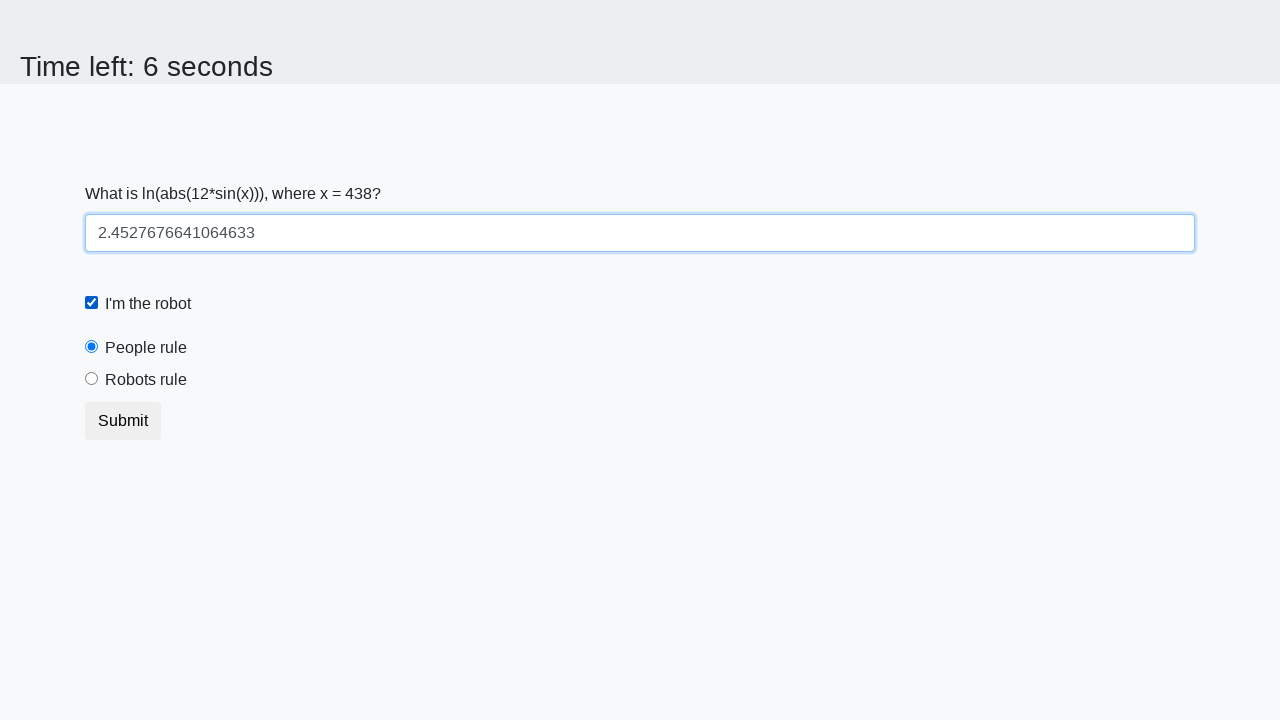

Selected 'robots rule' radio button at (146, 380) on [for='robotsRule']
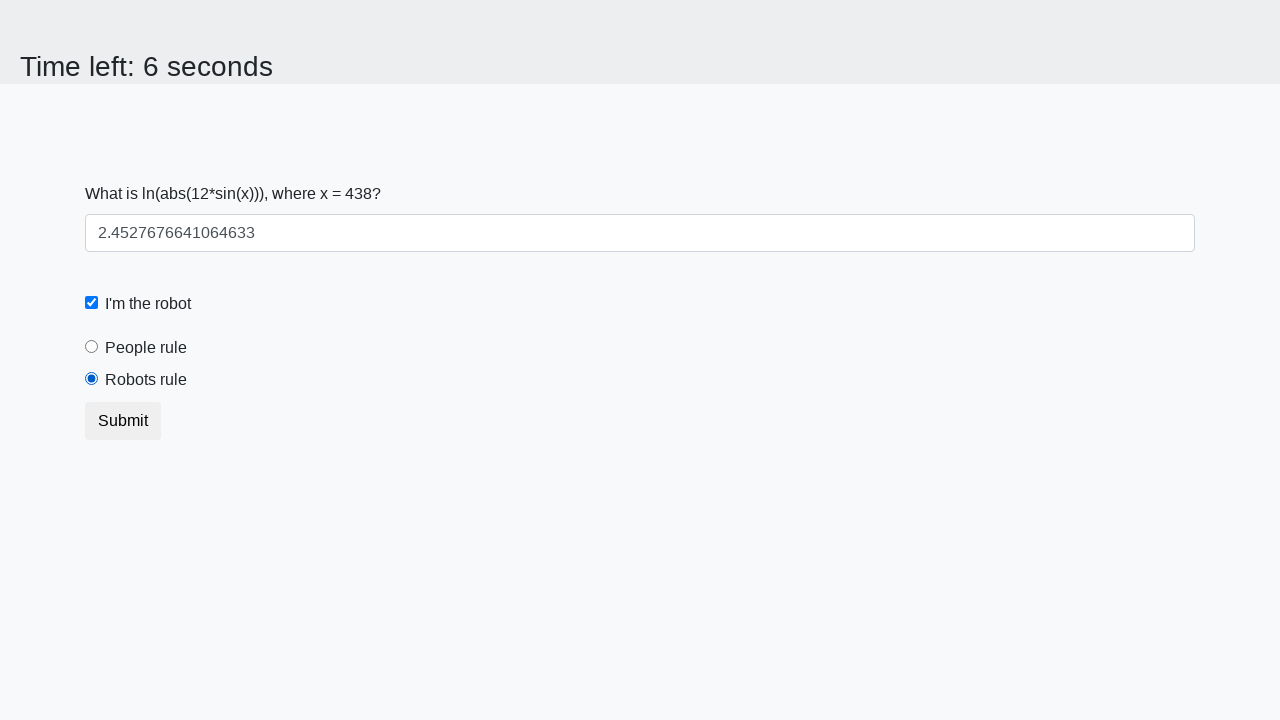

Submitted the form at (123, 421) on button[type="submit"]
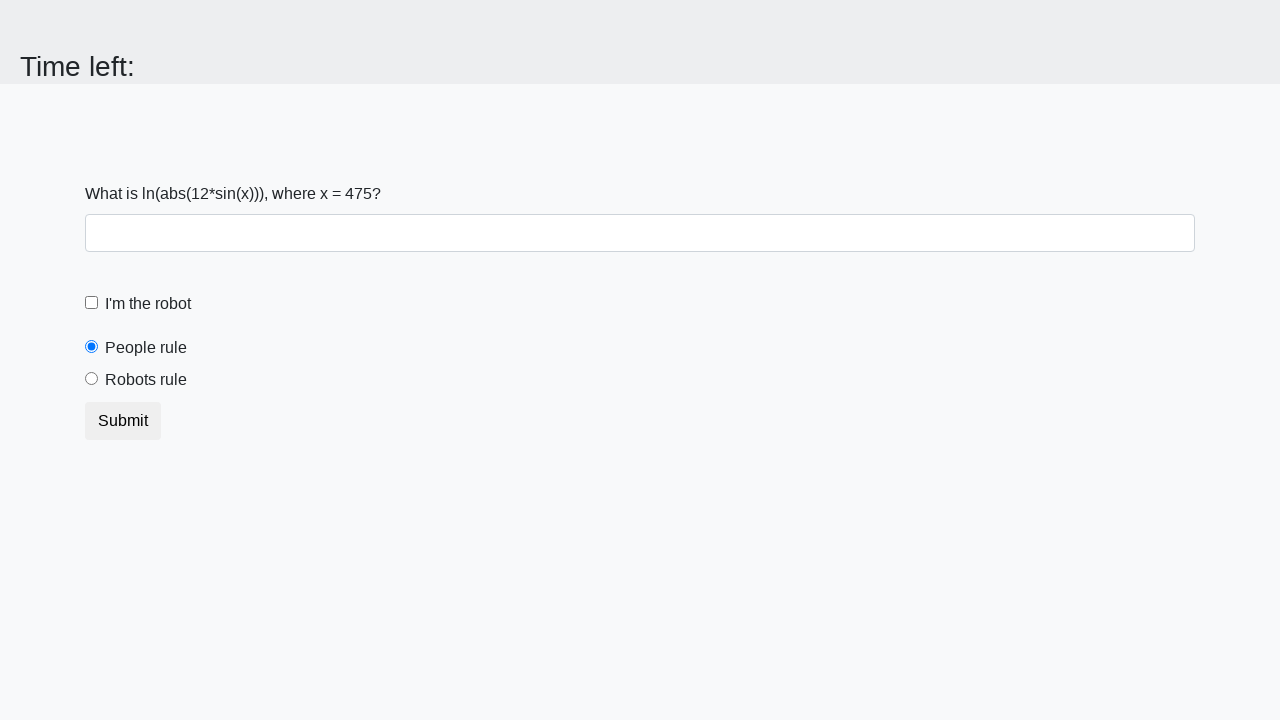

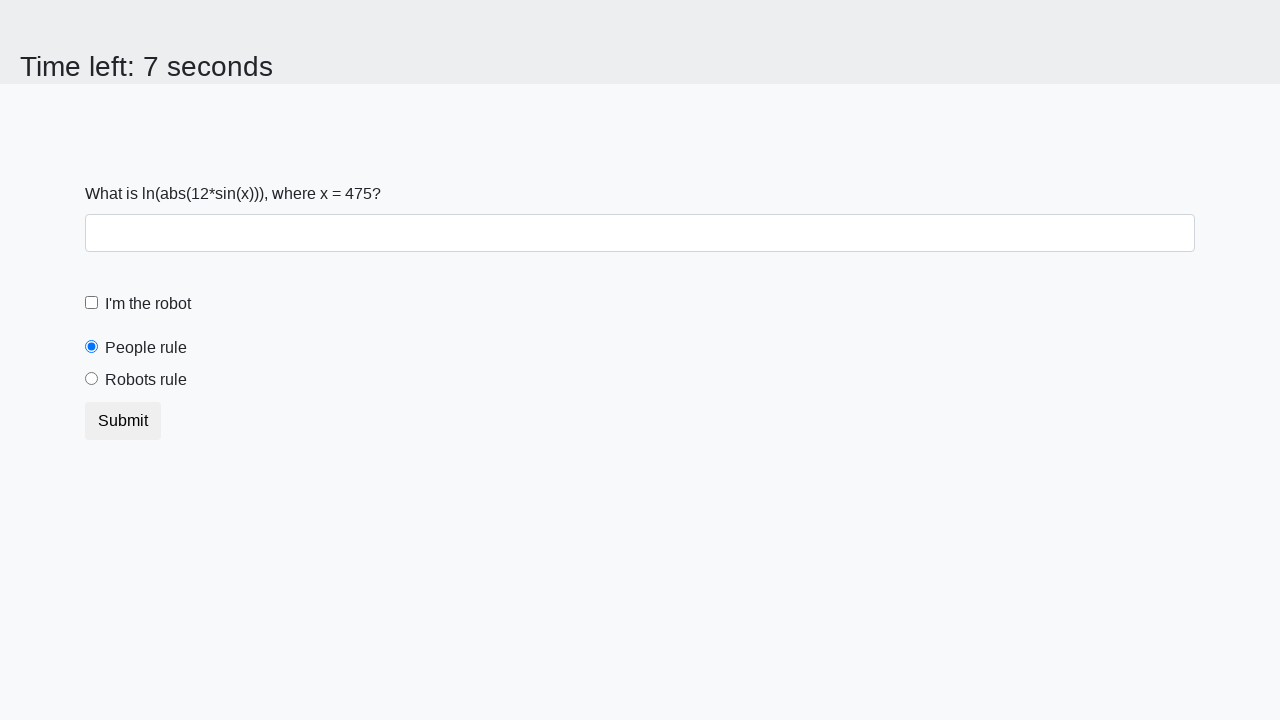